Tests the droppable jQuery UI component by dragging an element onto a drop target and verifying the drop was successful.

Starting URL: https://jqueryui.com/droppable/

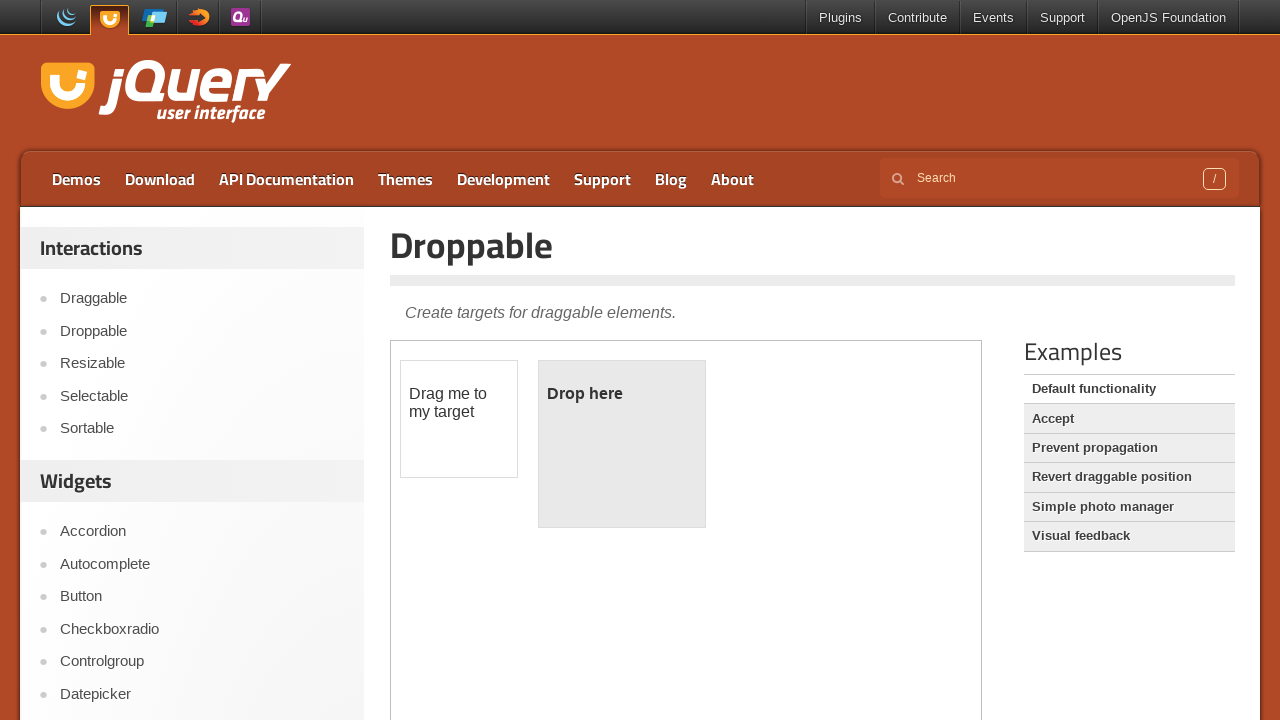

Scrolled down 300px to view the droppable demo
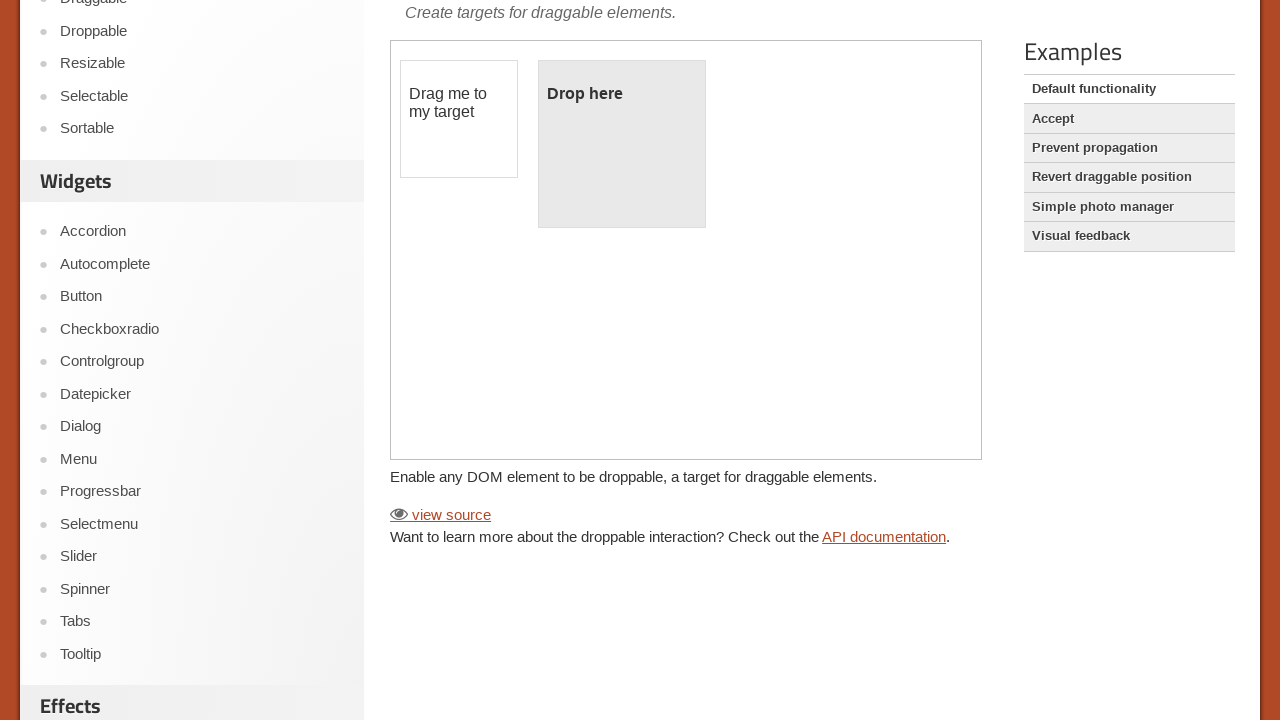

Located the demo iframe
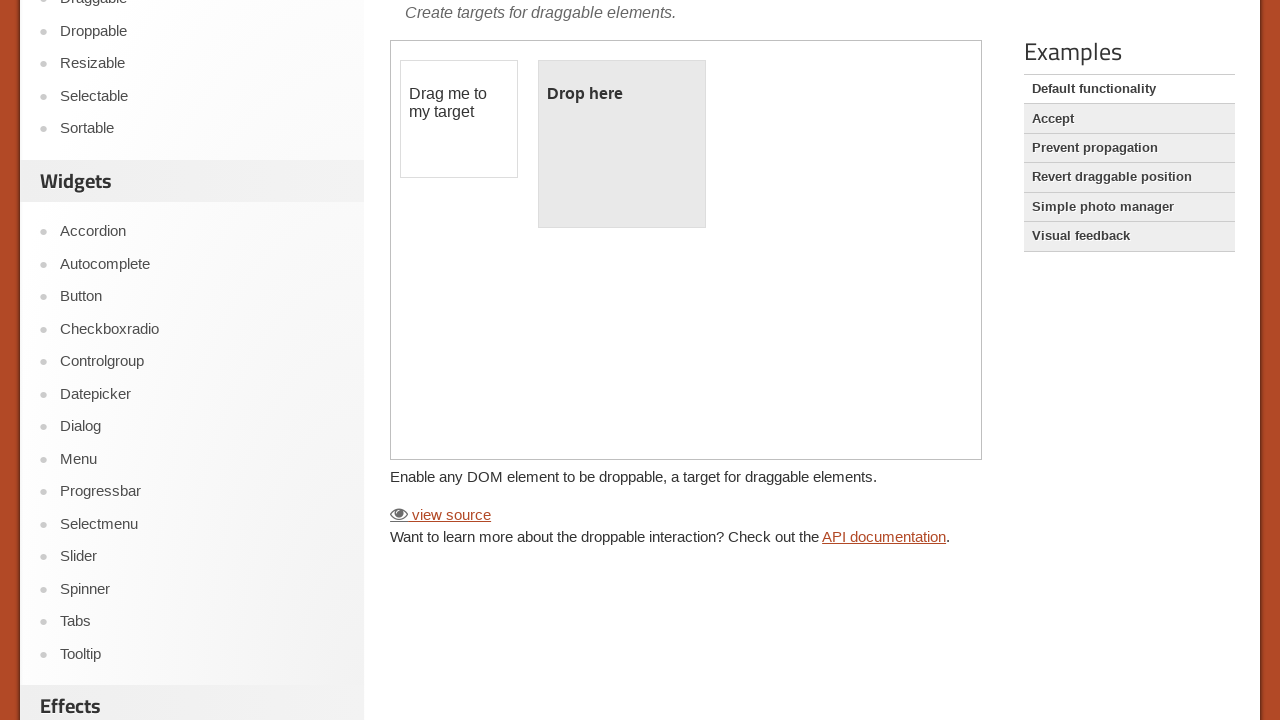

Located the draggable element
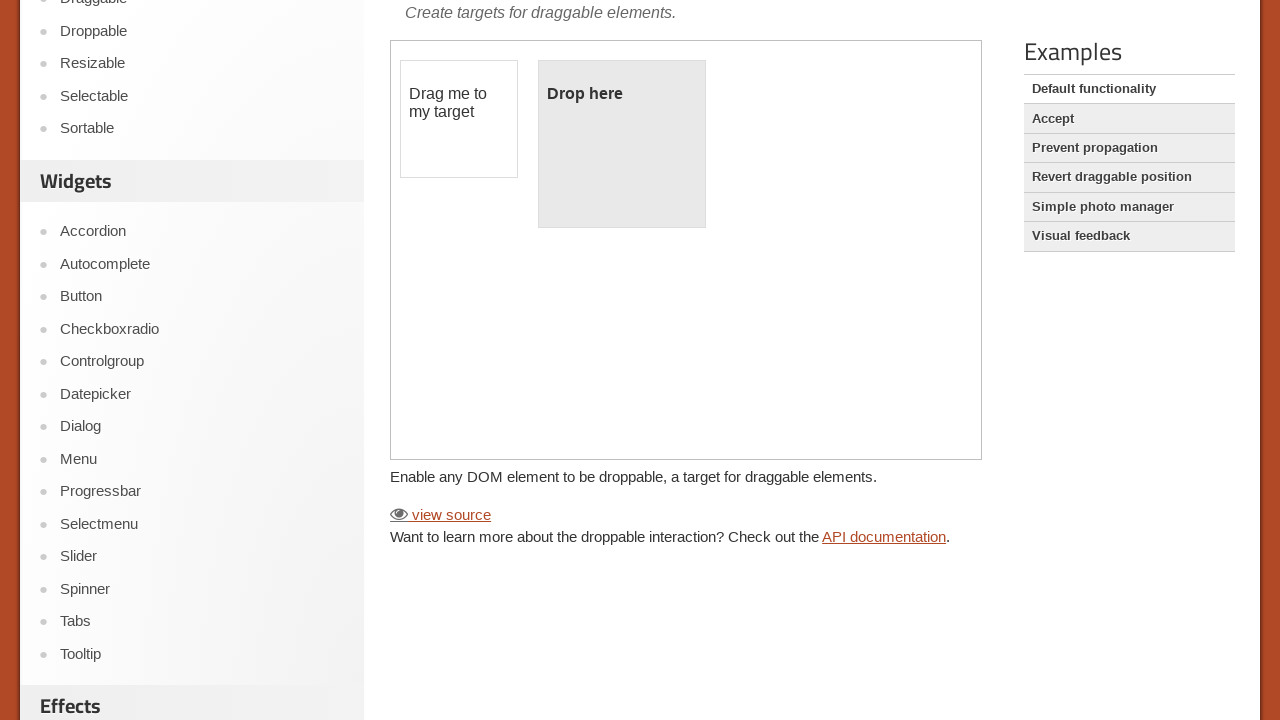

Located the droppable target element
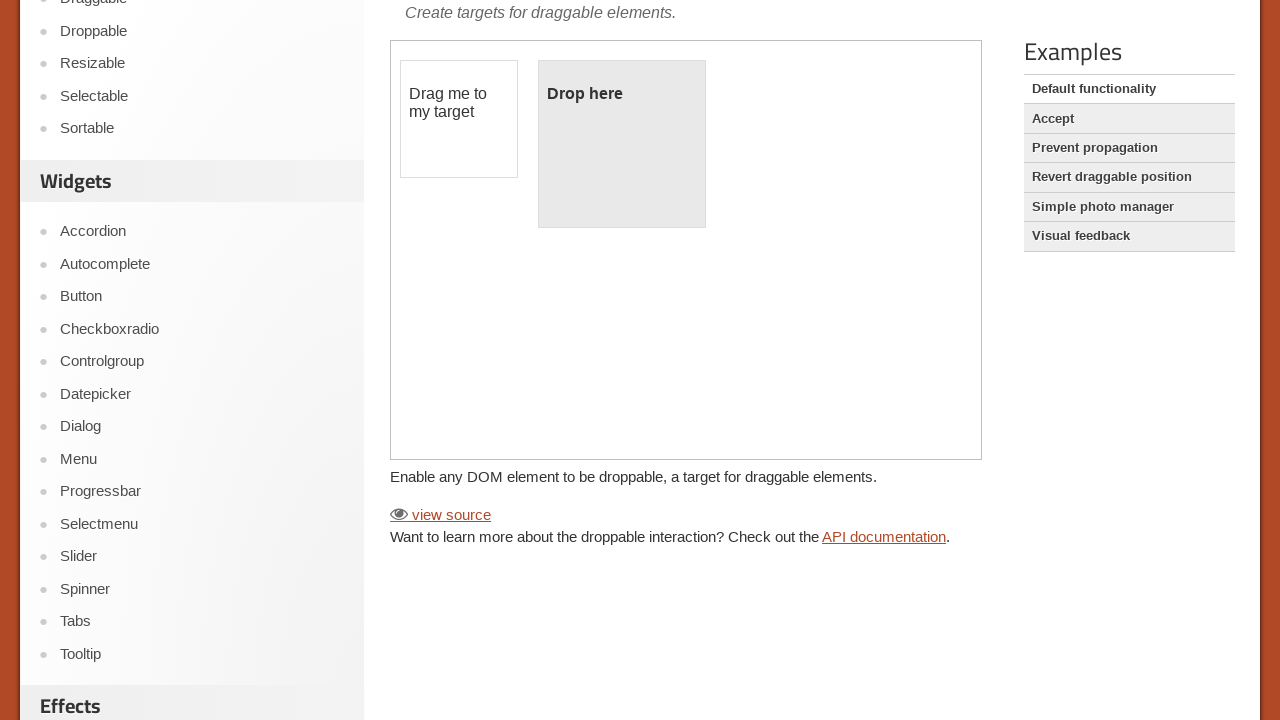

Dragged the draggable element onto the droppable target at (622, 144)
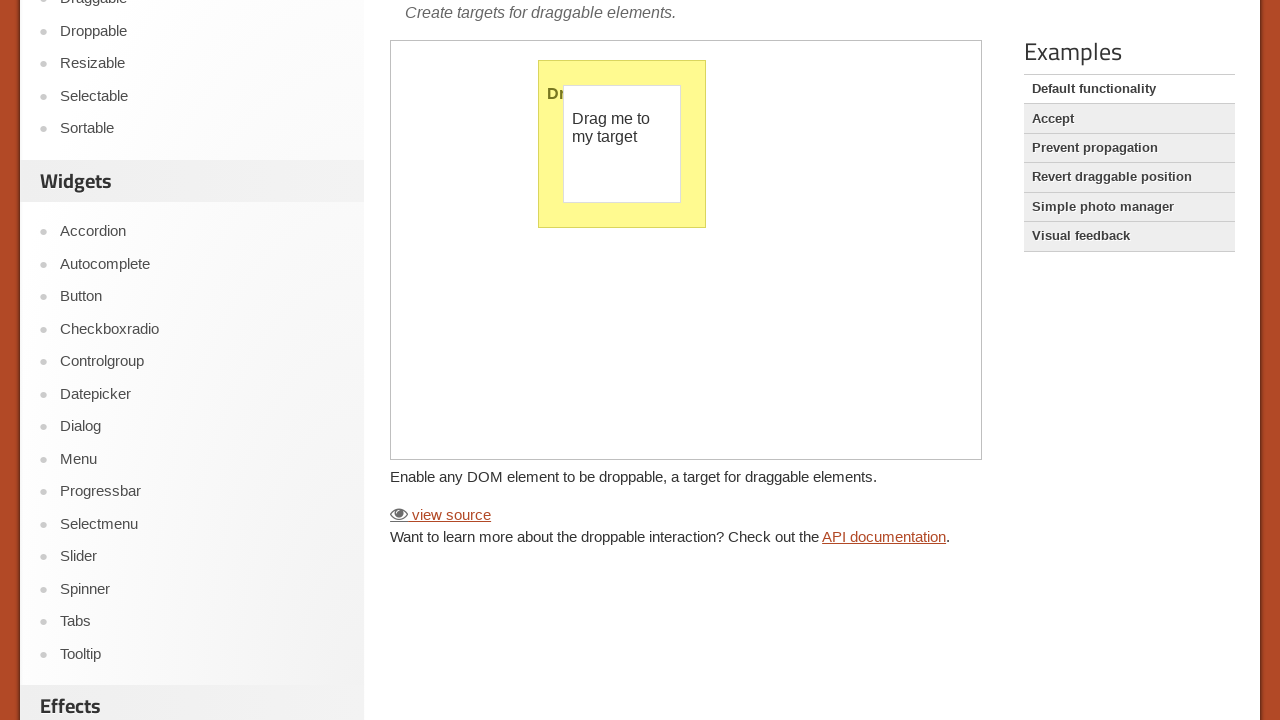

Drop confirmation message appeared, verifying successful drop
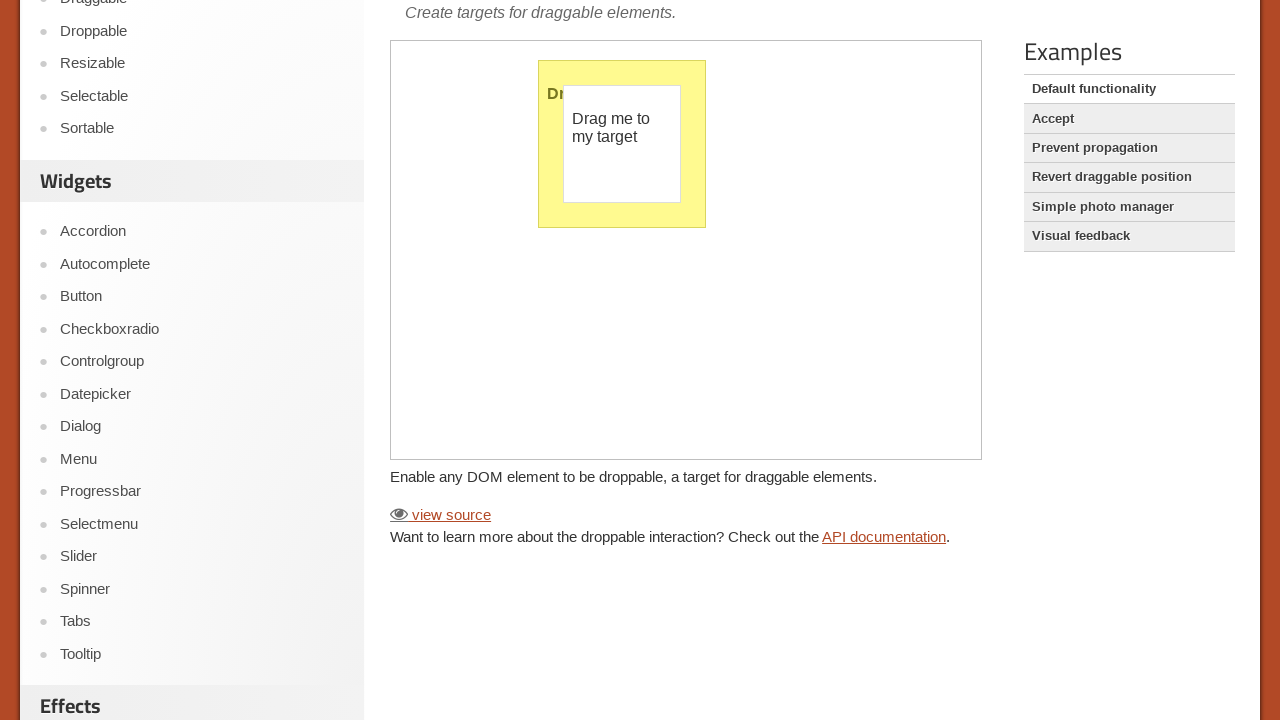

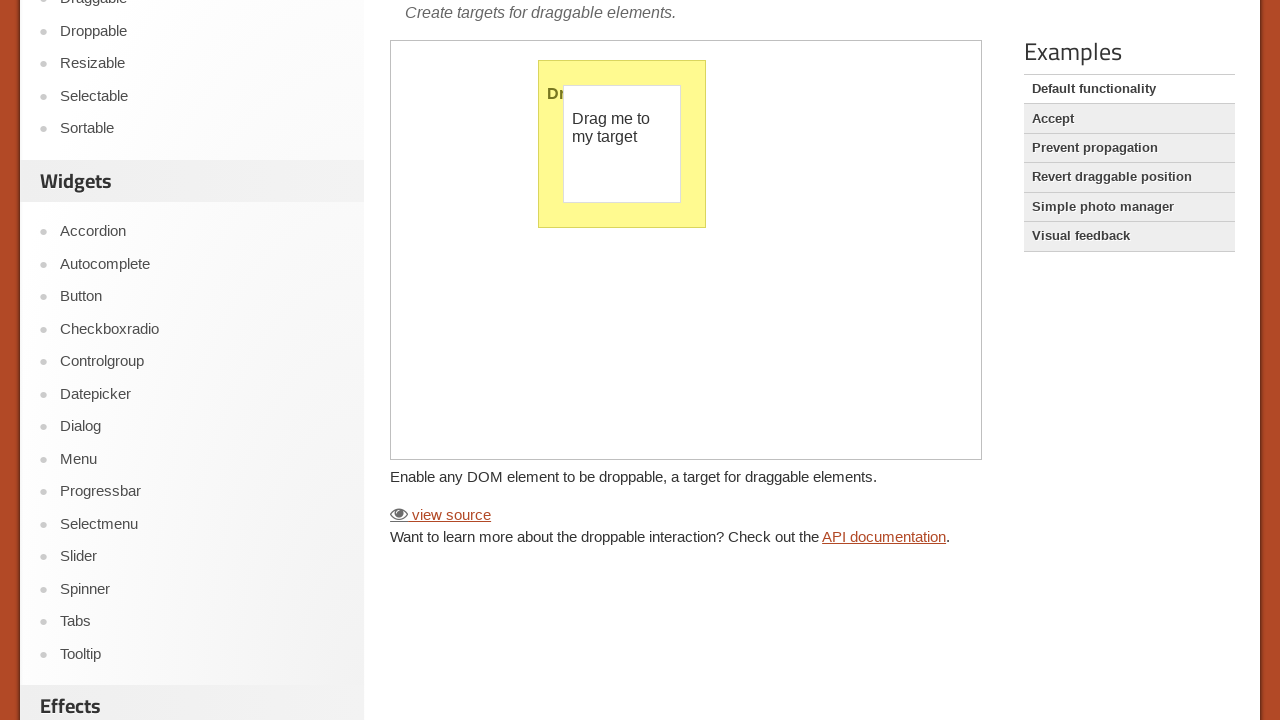